Tests editing and deleting tasks while in the Completed filter

Starting URL: https://todomvc4tasj.herokuapp.com/

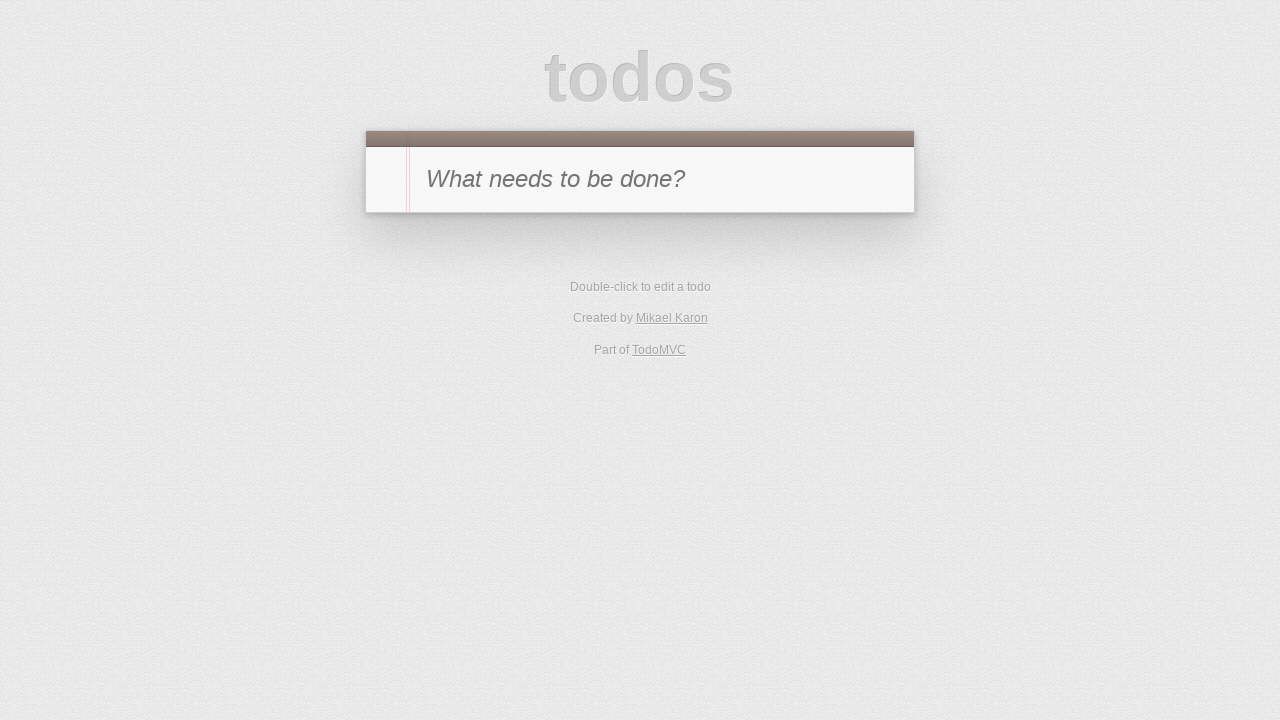

Set localStorage with two completed tasks
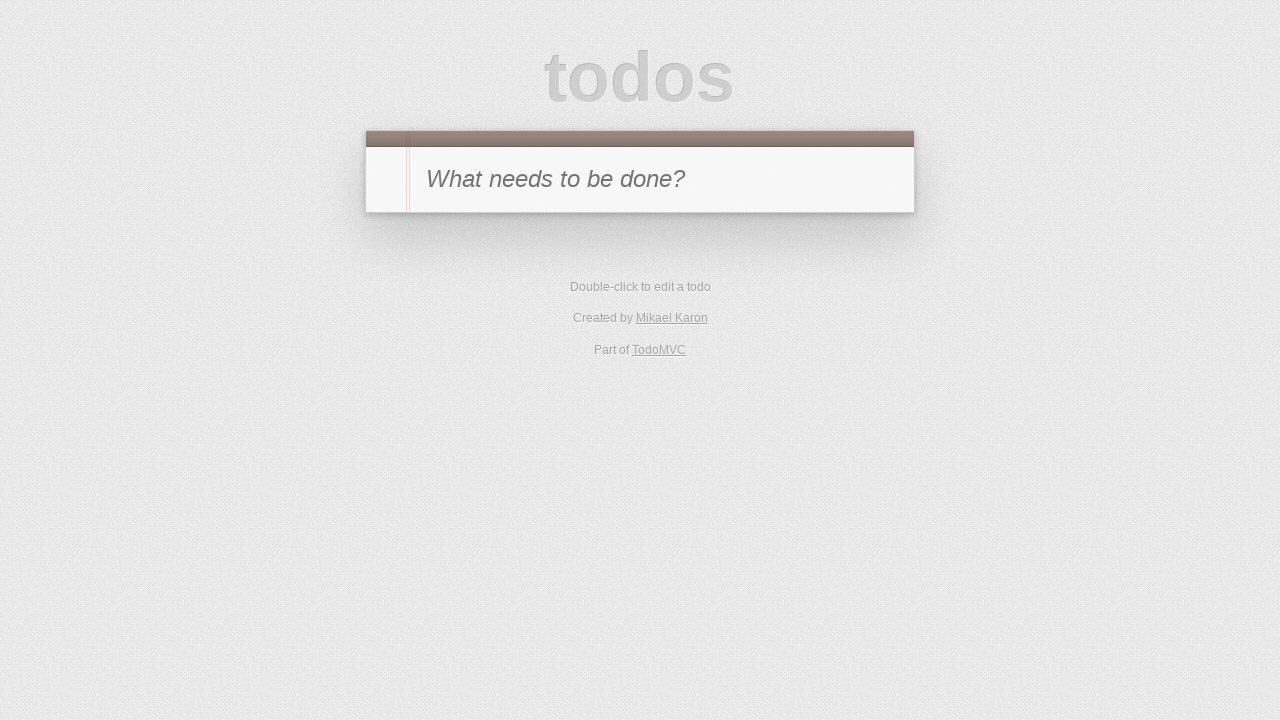

Reloaded page to load initial state
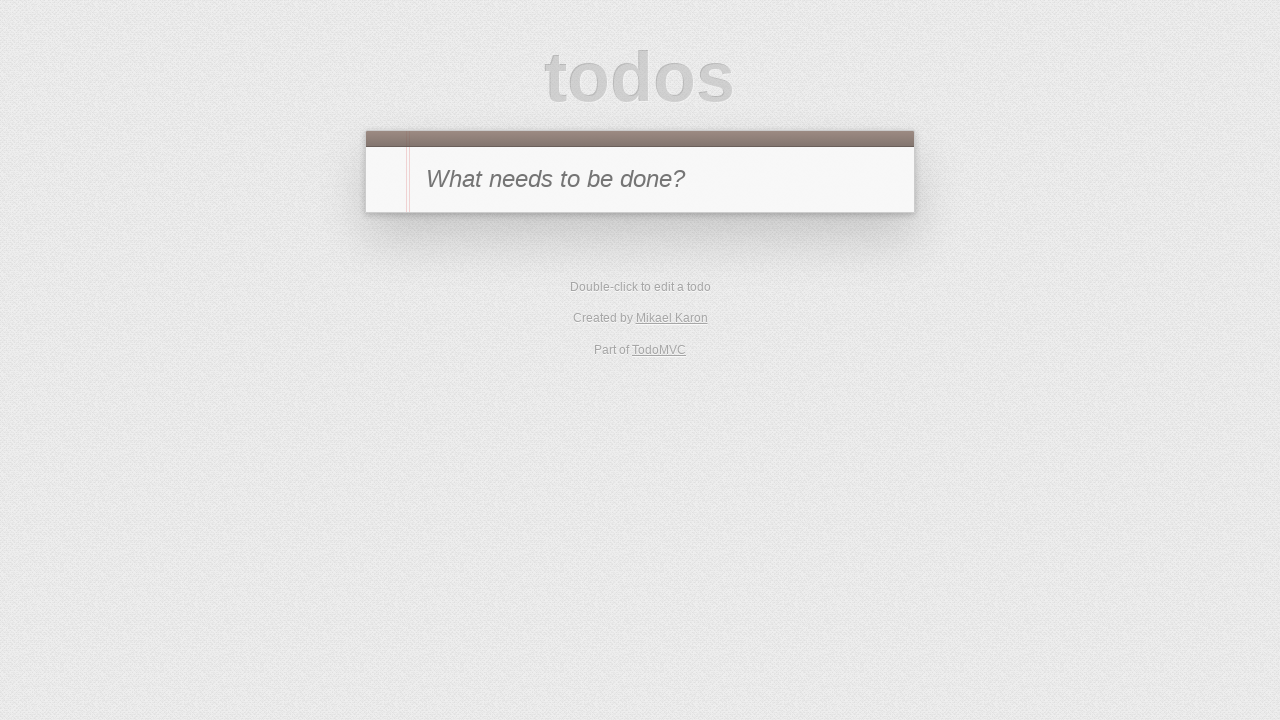

Clicked Completed filter to show only completed tasks at (676, 351) on [href='#/completed']
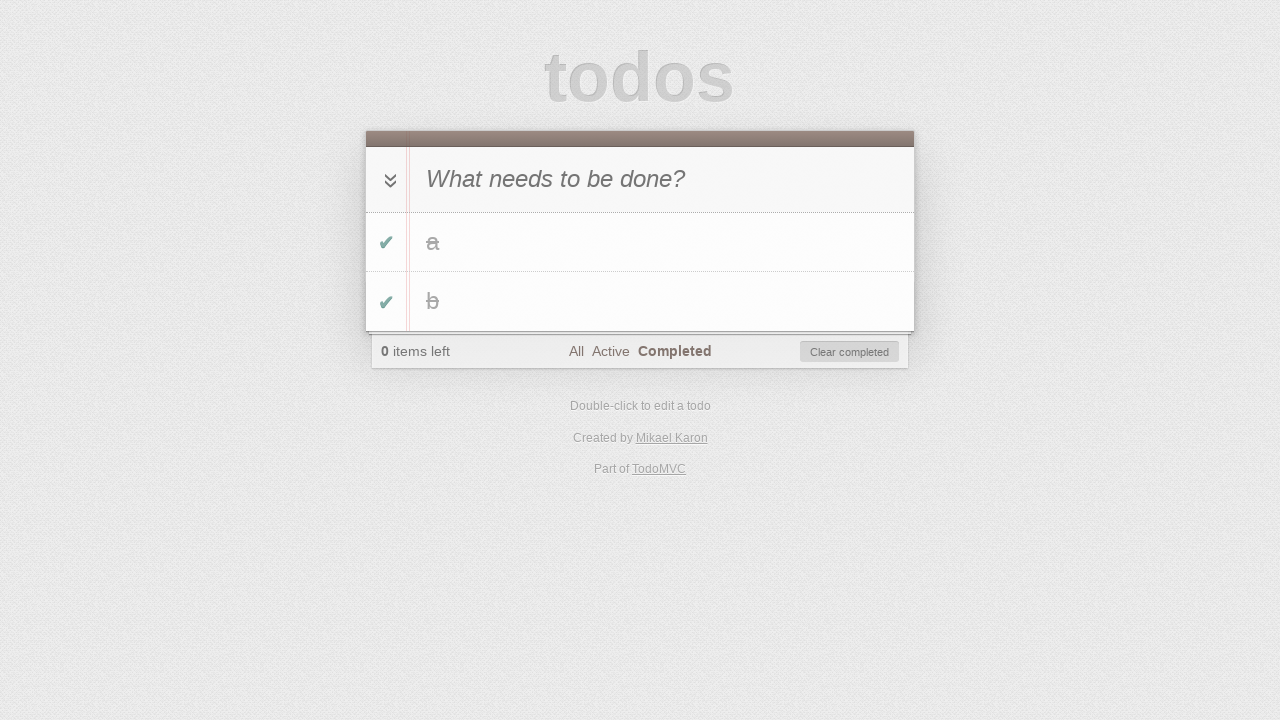

Double-clicked first task to start editing at (640, 242) on #todo-list li:has-text('a')
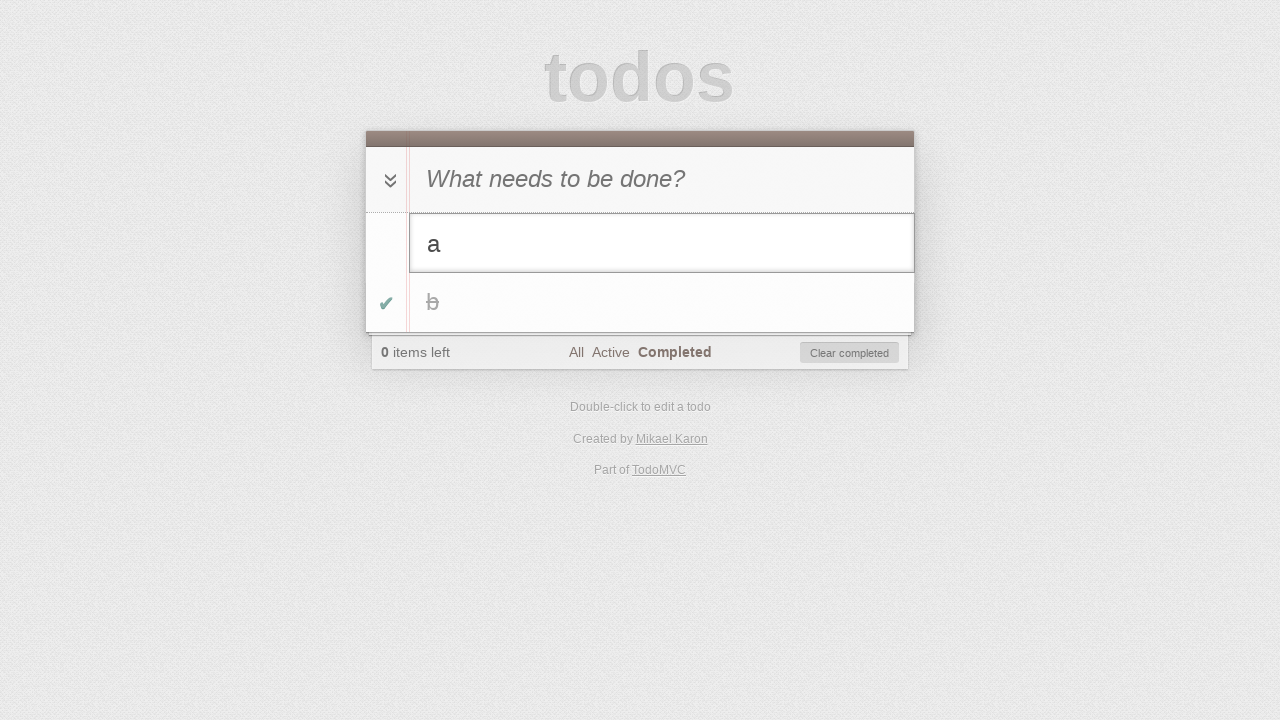

Filled edit field with new text 'a edited' on #todo-list li.editing .edit
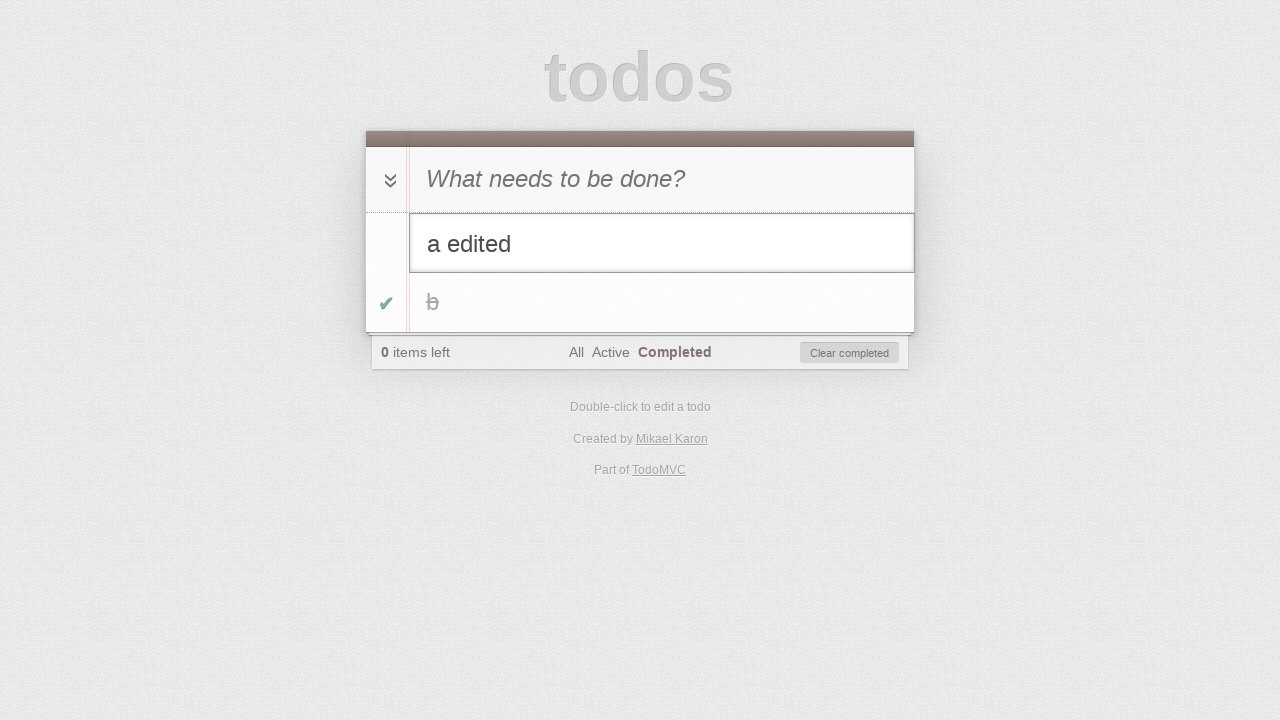

Pressed Enter to confirm edit on #todo-list li.editing .edit
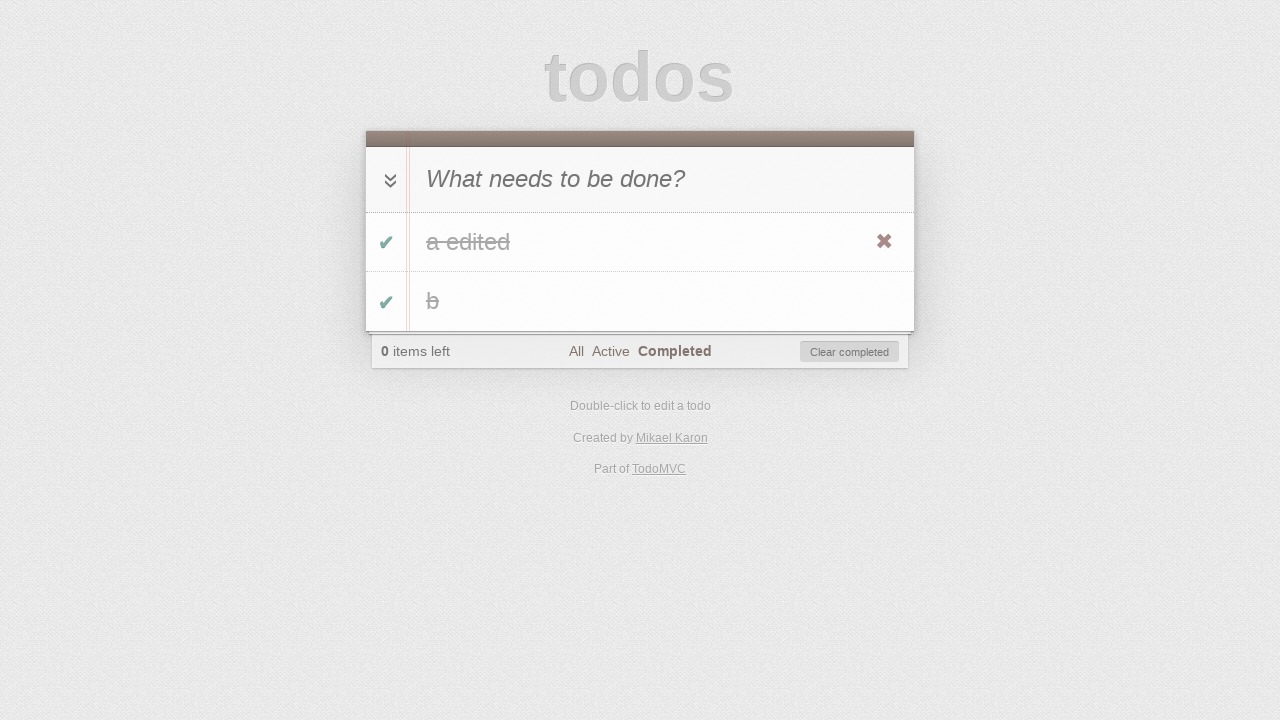

Verified edited task text is displayed
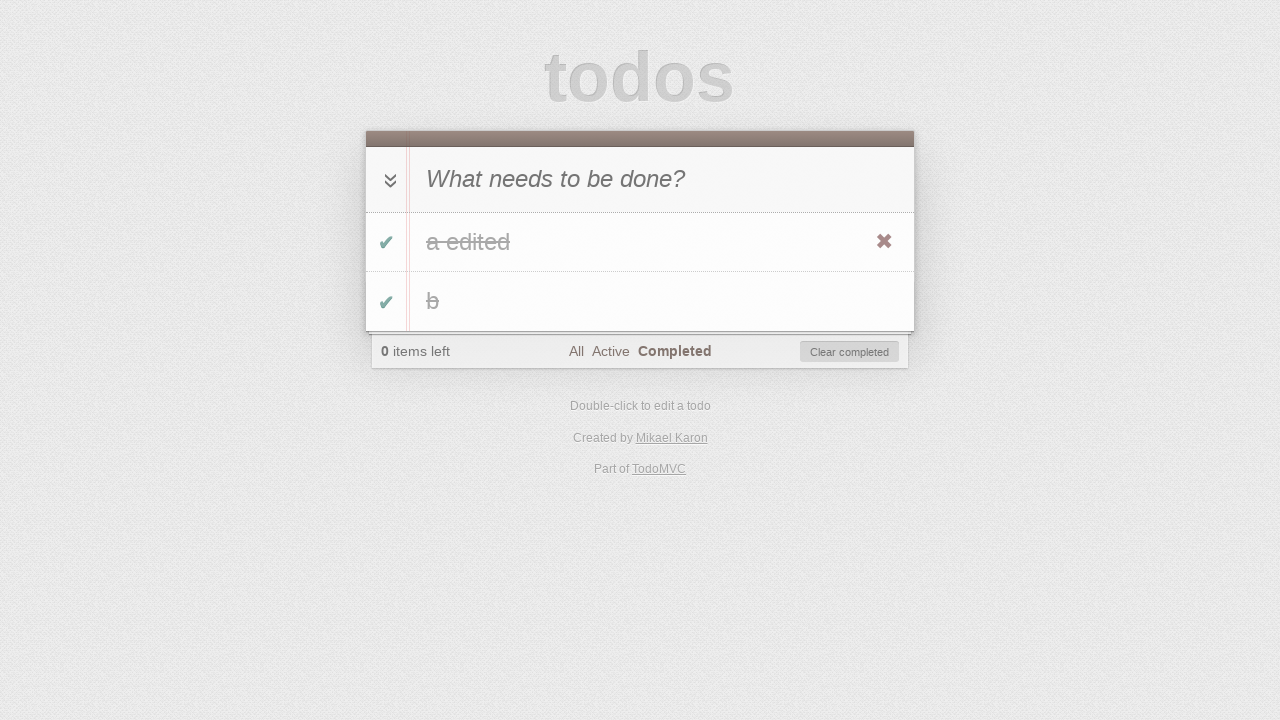

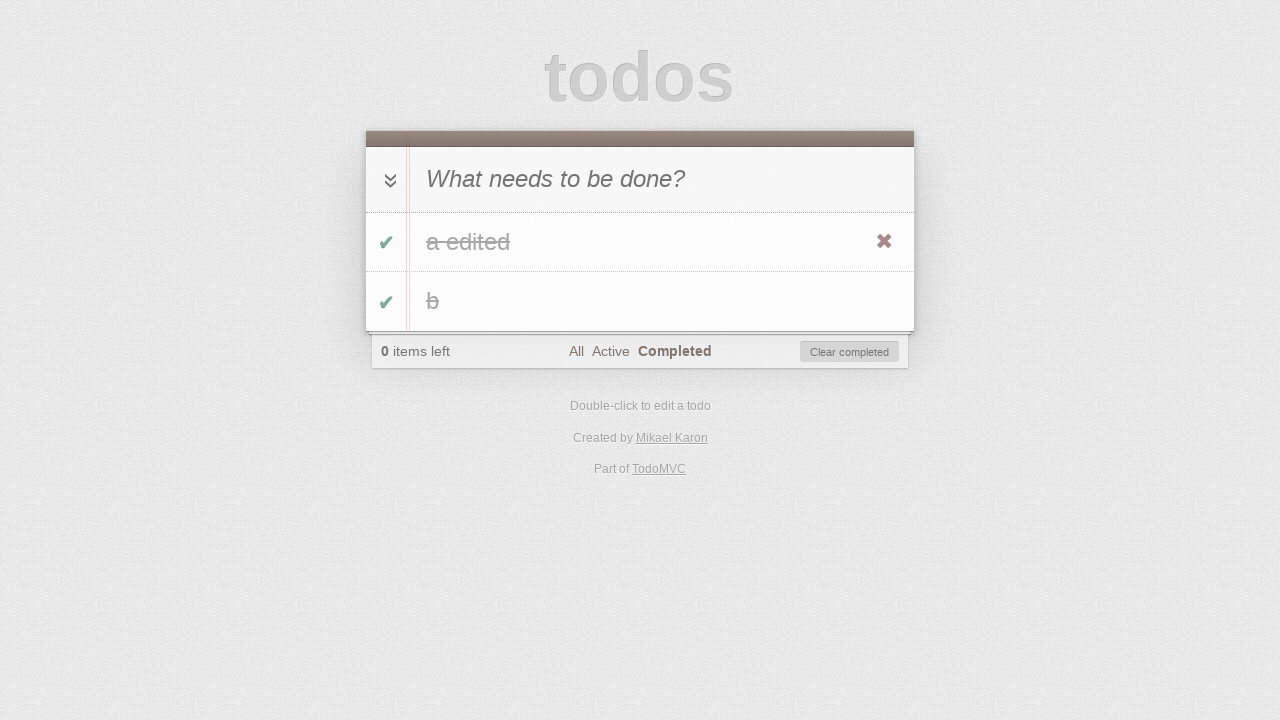